Navigates to Team page and verifies the three team member names are displayed

Starting URL: https://www.99-bottles-of-beer.net/

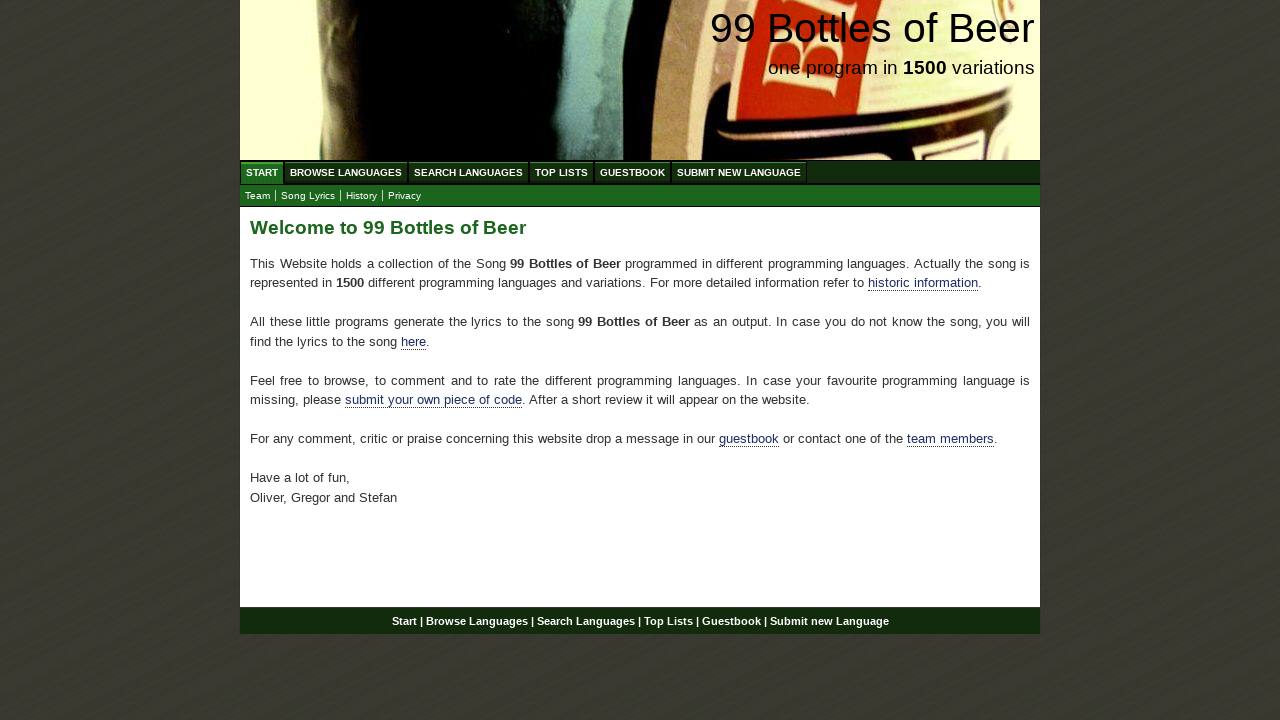

Navigated to 99 Bottles of Beer home page
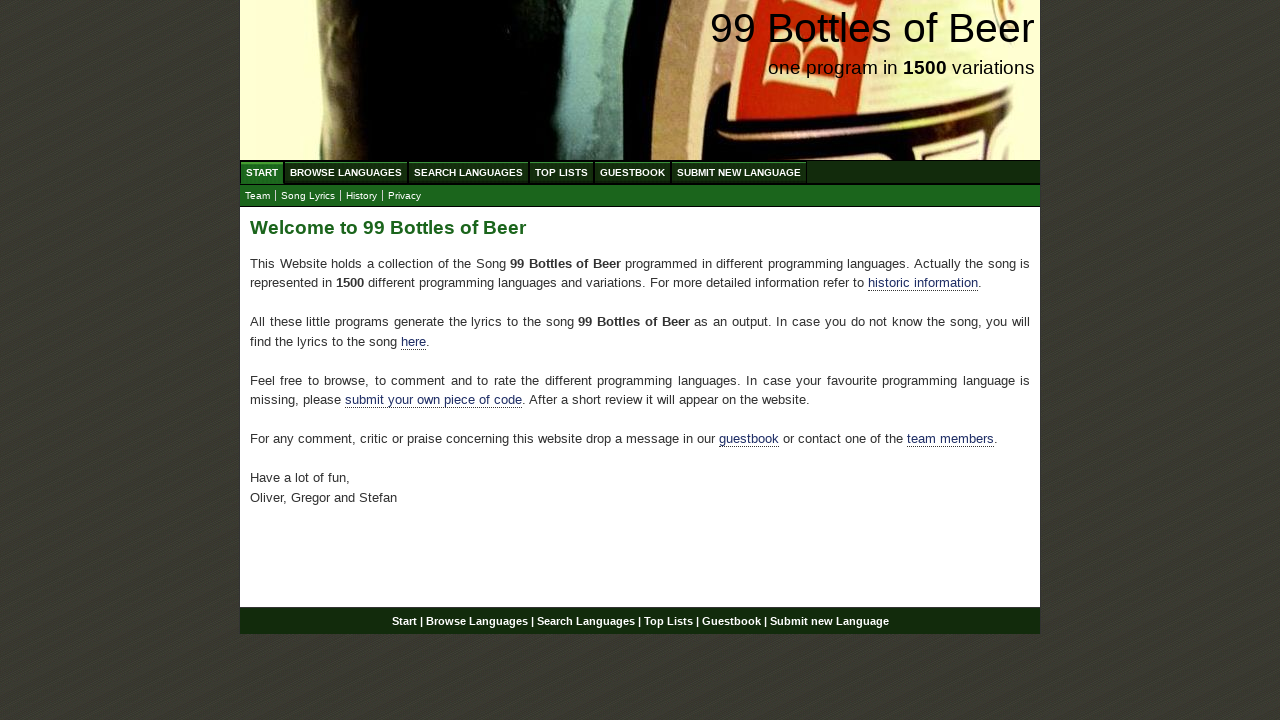

Clicked Team menu item at (258, 196) on xpath=//a[@href='team.html']
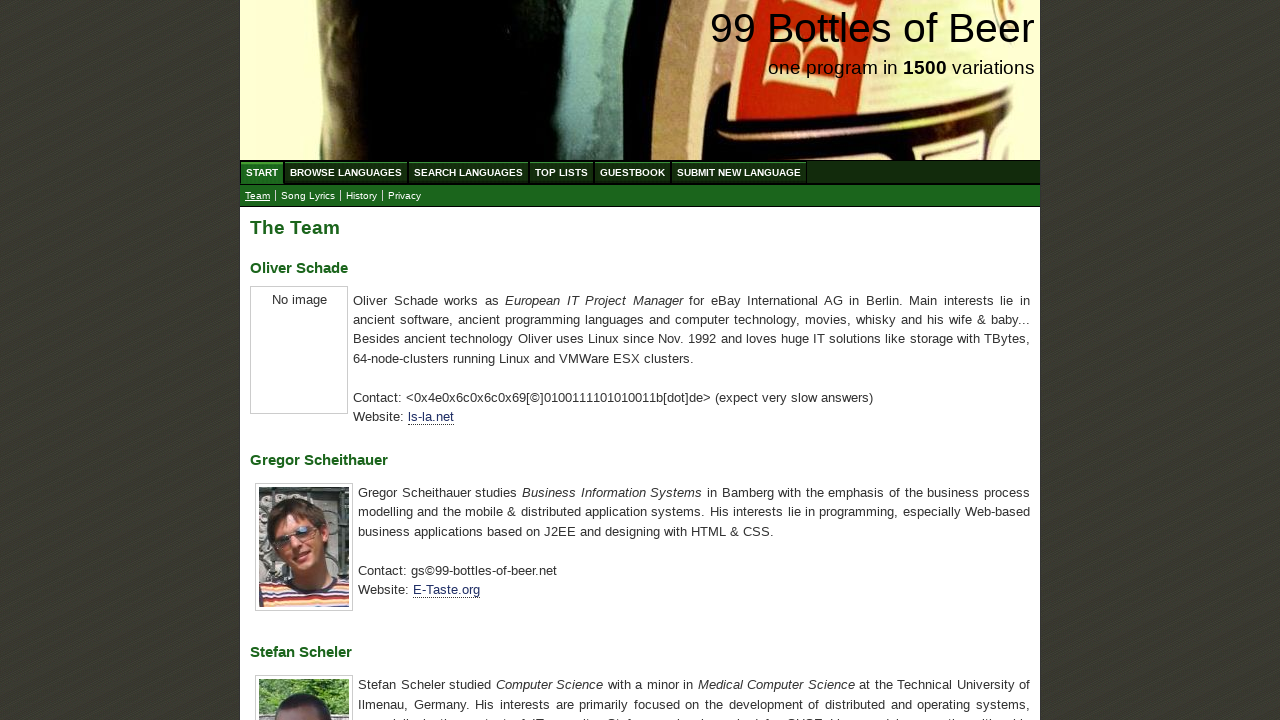

Verified Oliver Schade is displayed on Team page
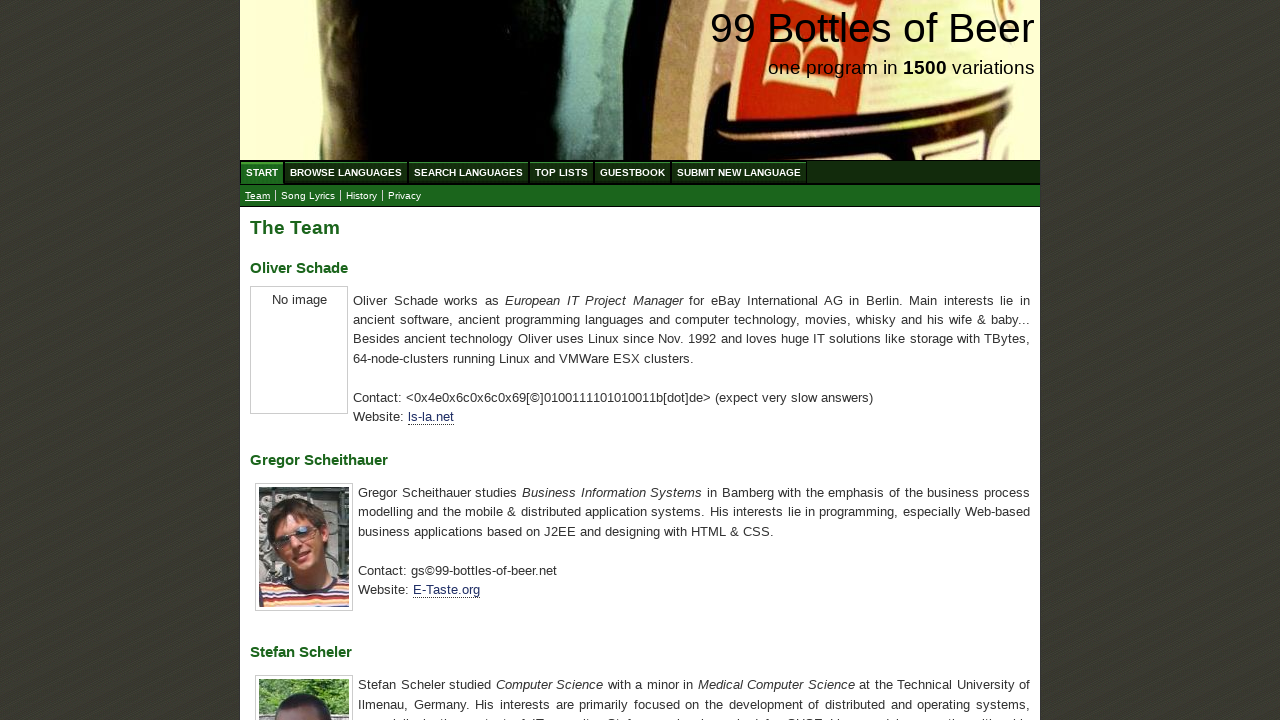

Verified Gregor Scheithauer is displayed on Team page
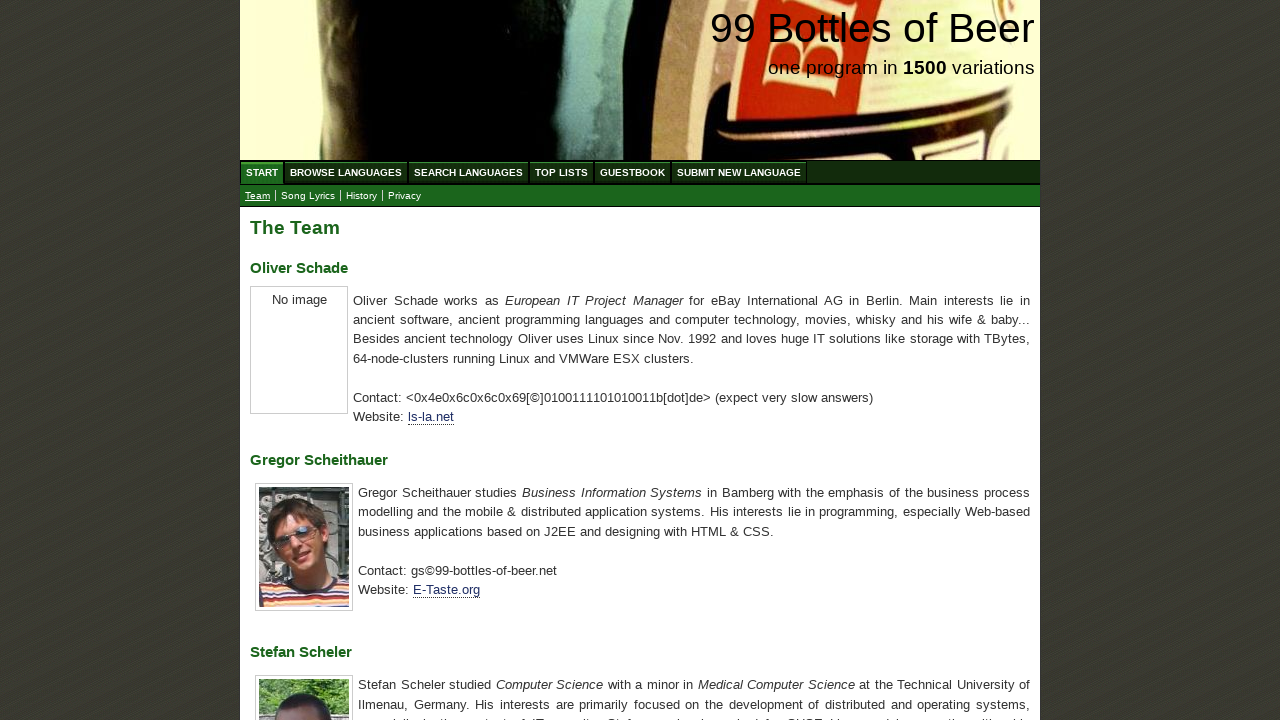

Verified Stefan Scheler is displayed on Team page
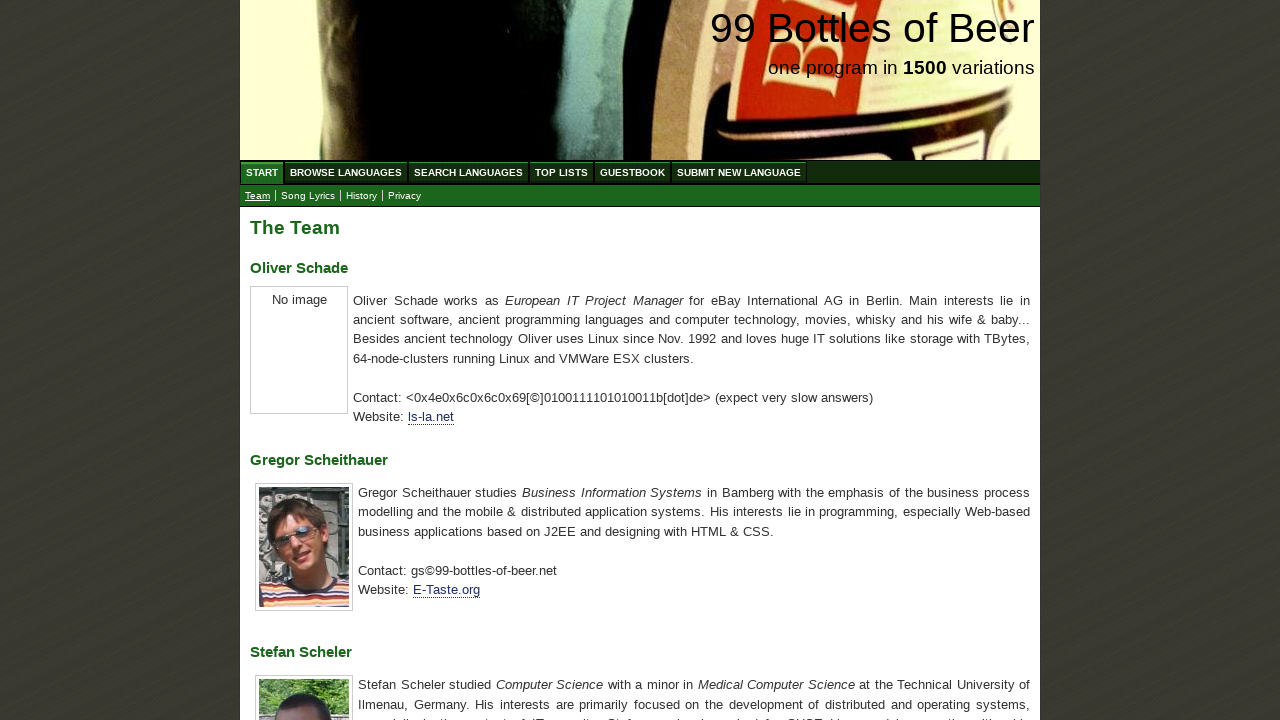

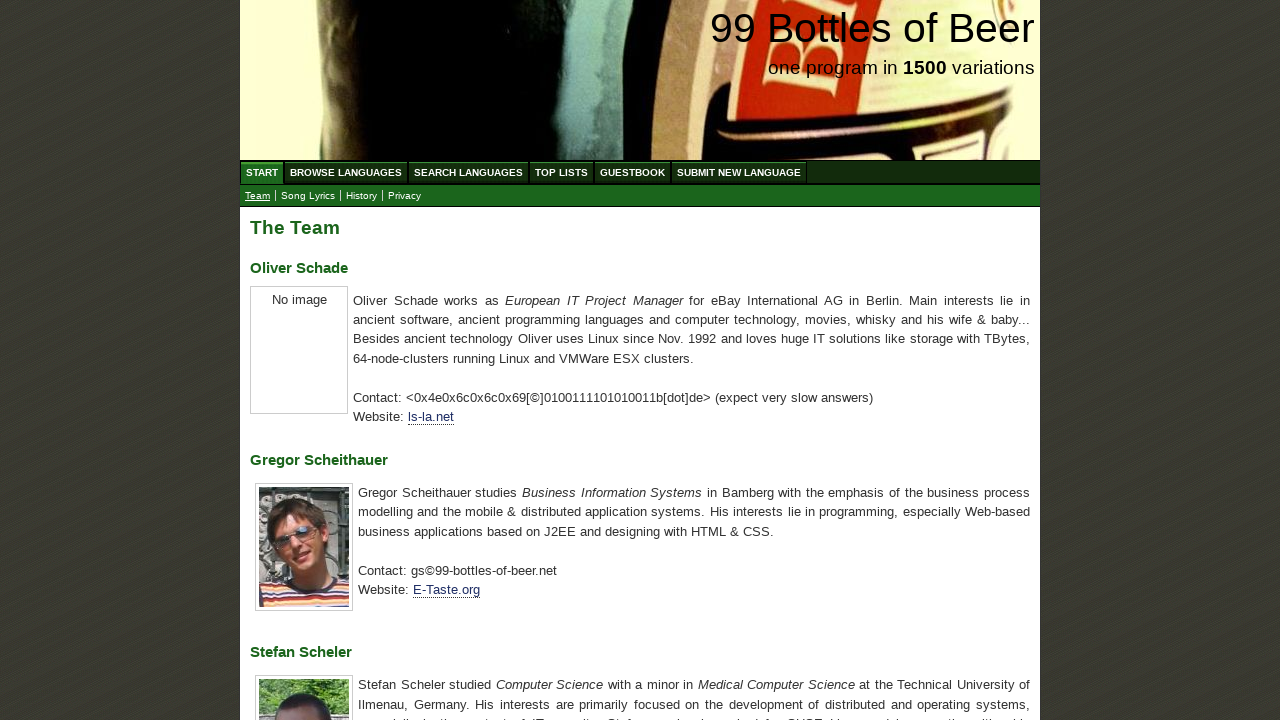